Tests blur functionality by typing into a field and then blurring to trigger validation

Starting URL: https://example.cypress.io/commands/actions

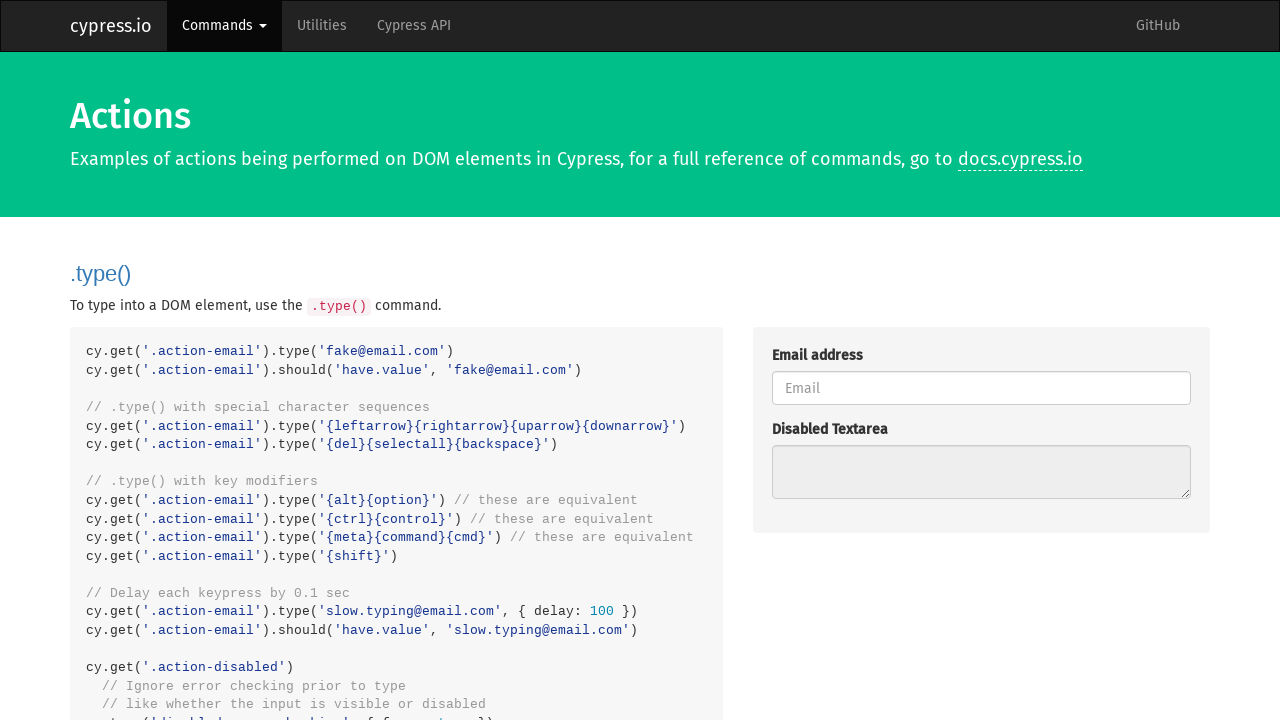

Located blur action input field on .action-blur
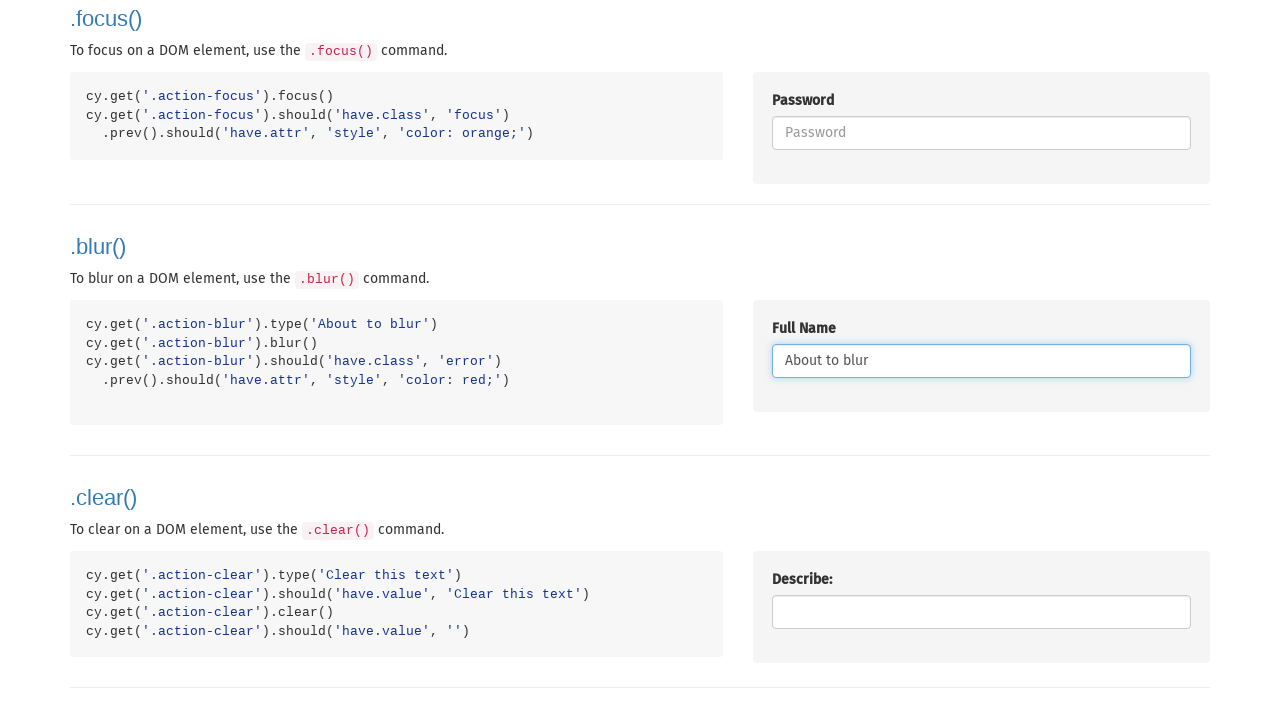

Typed 'About to blur' into the input field
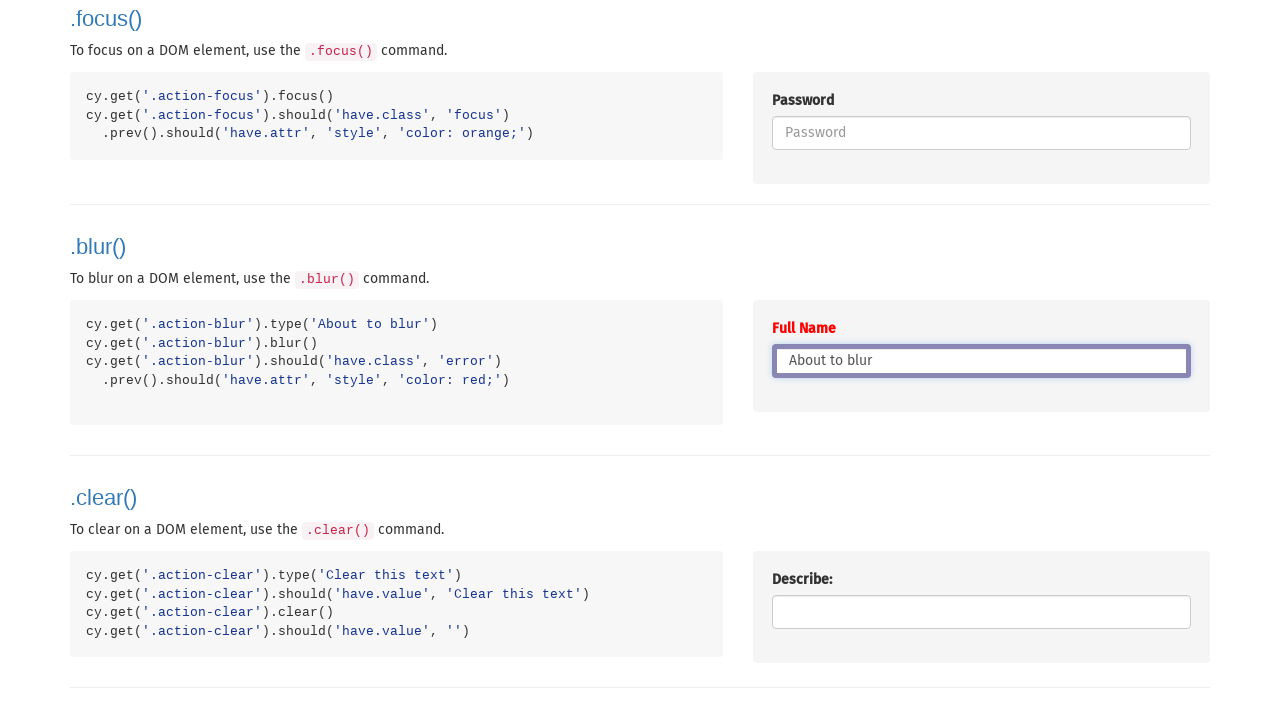

Blurred the input field to trigger validation
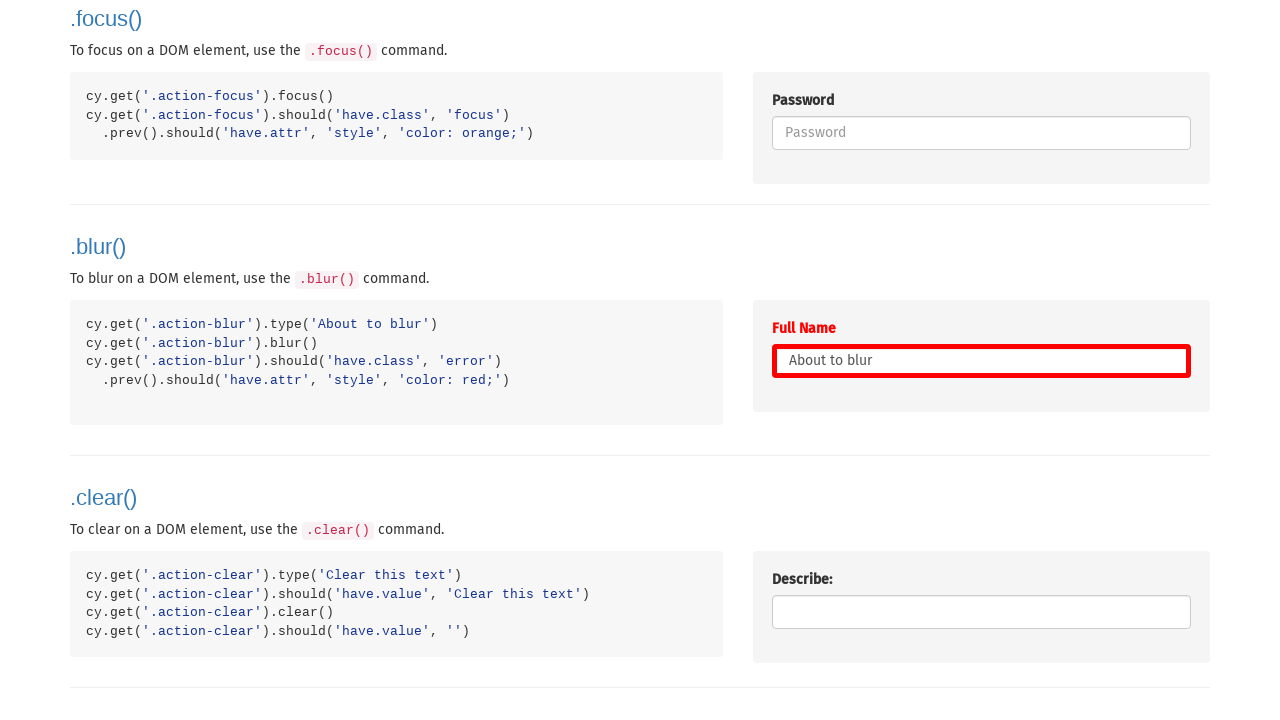

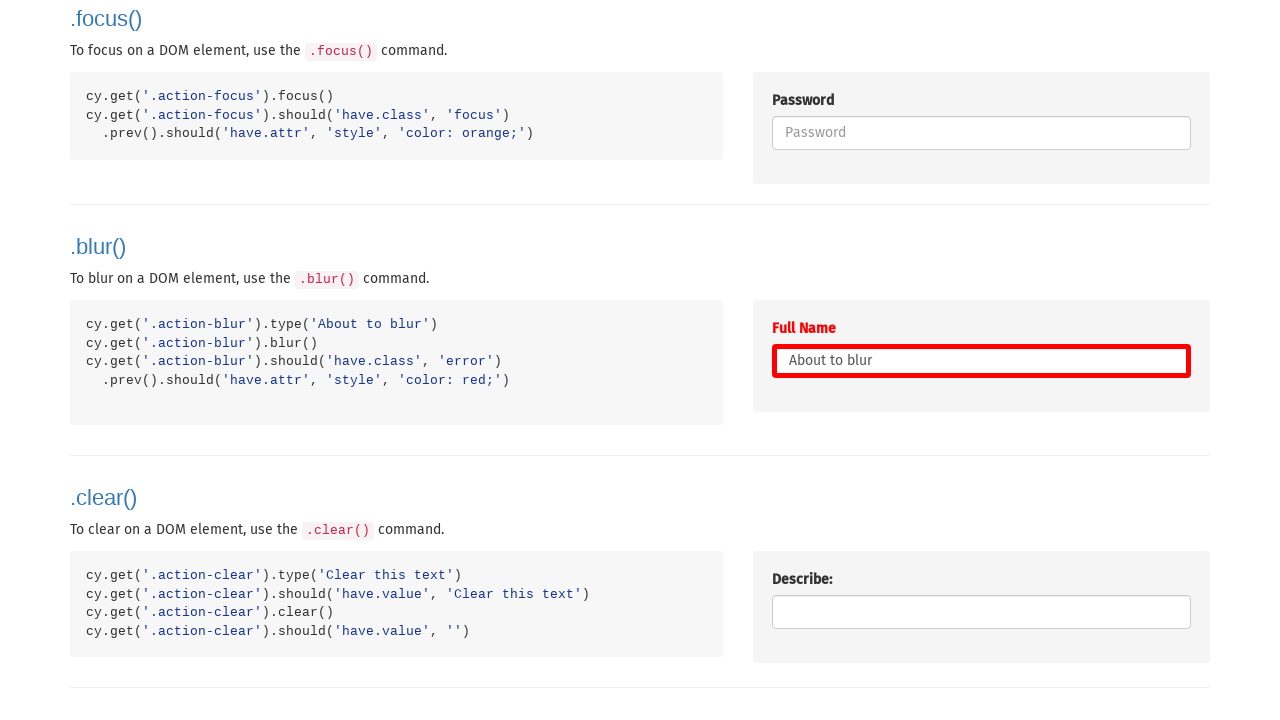